Navigates through a web table to find a specific course and verify its price

Starting URL: https://rahulshettyacademy.com/AutomationPractice/

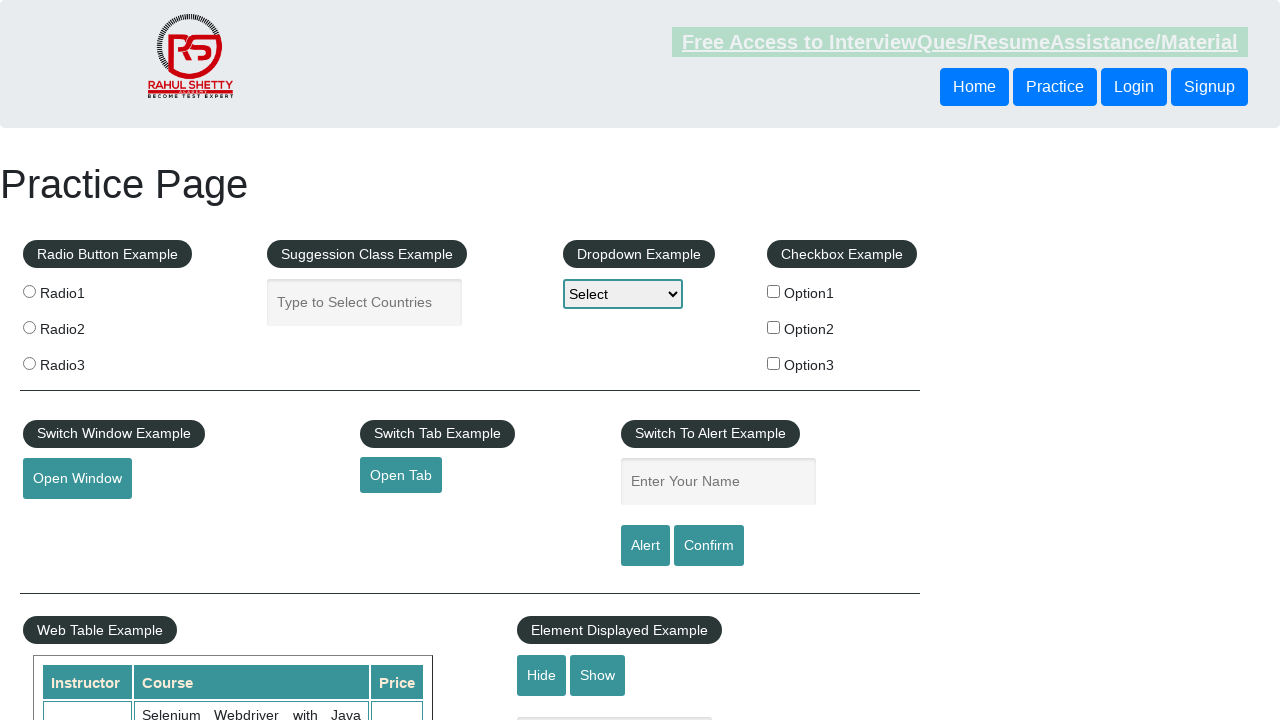

Navigated to AutomationPractice page
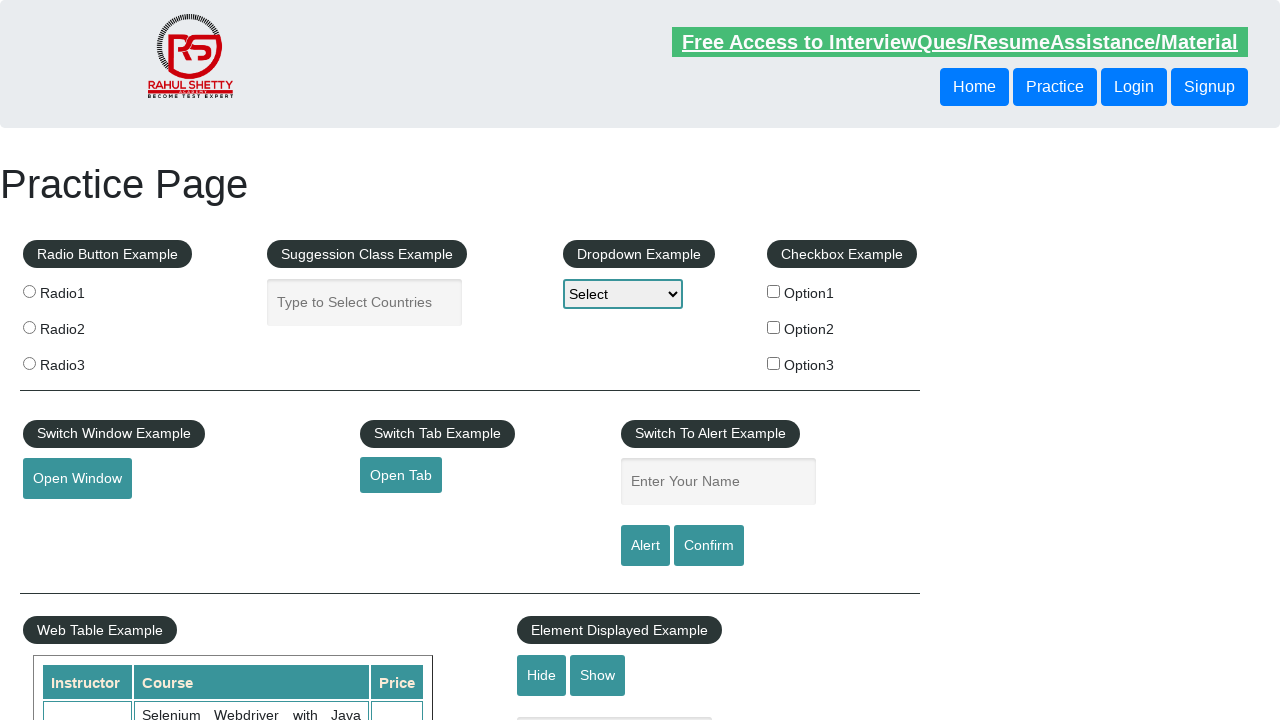

Located all cells in second column of web table
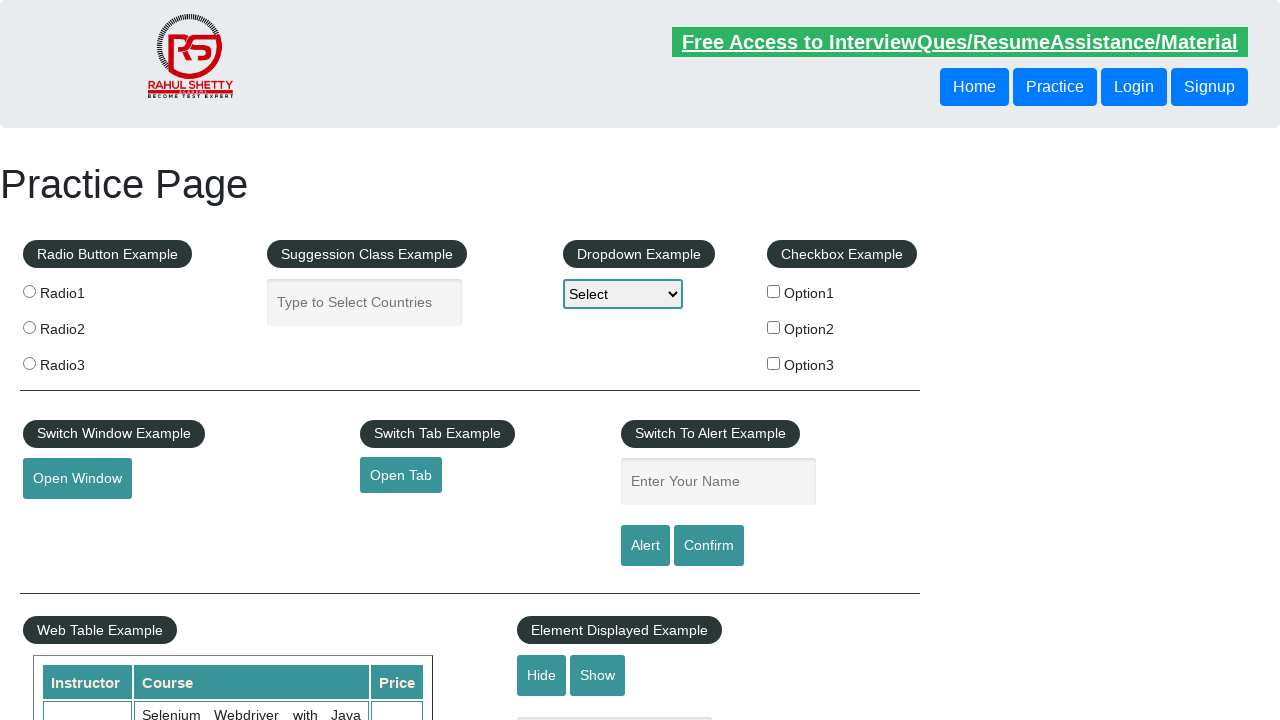

Examined cell 1: 'Selenium Webdriver with Java Basics + Advanced + Interview Guide'
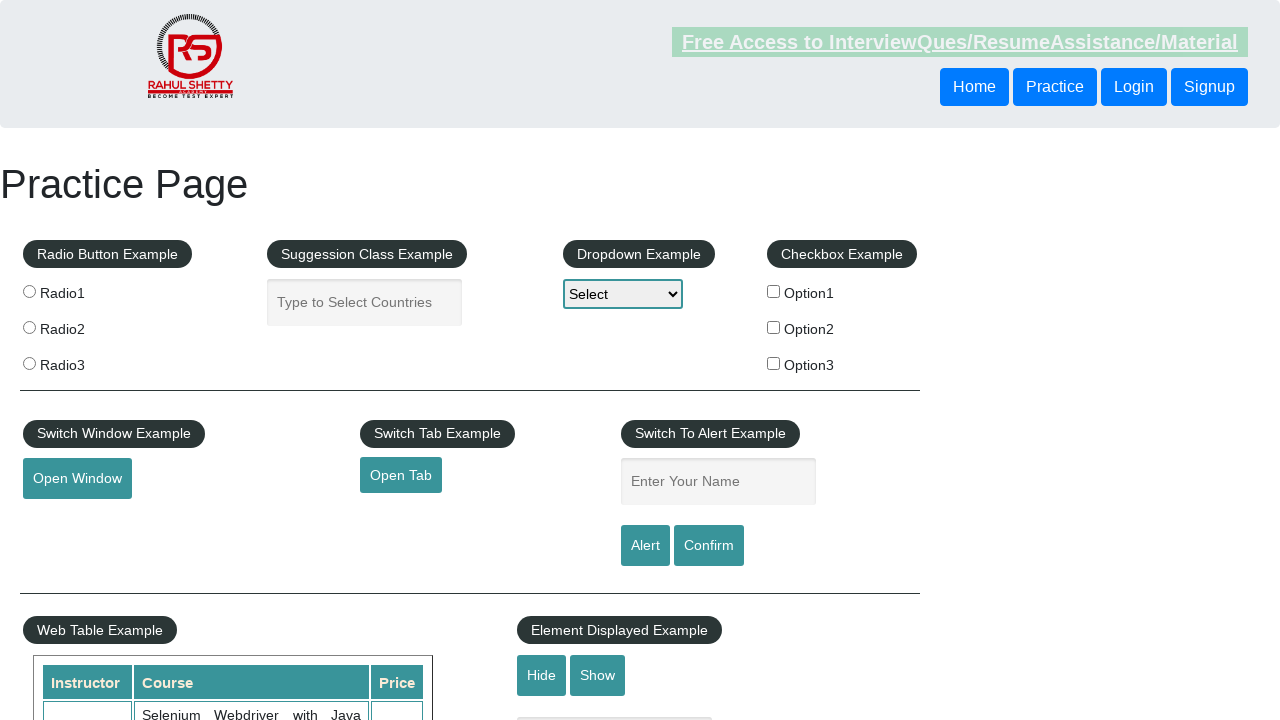

Examined cell 2: 'Learn SQL in Practical + Database Testing from Scratch'
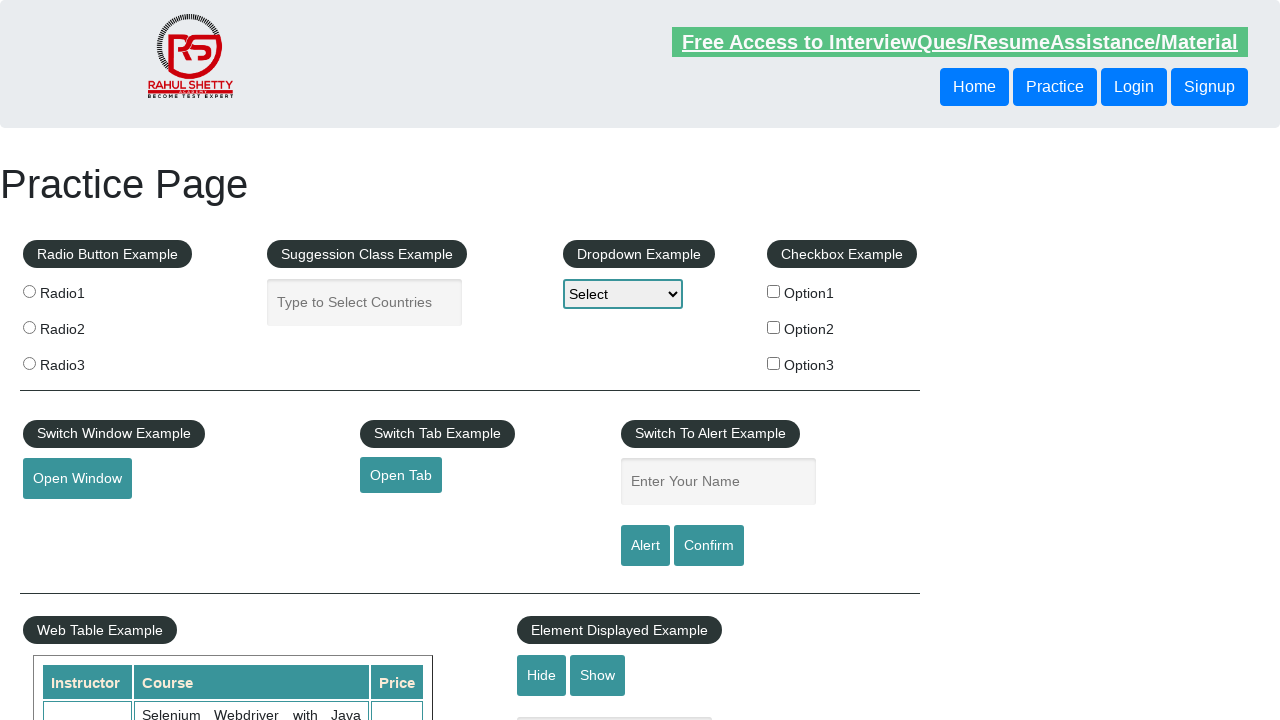

Examined cell 3: 'Appium (Selenium) - Mobile Automation Testing from Scratch'
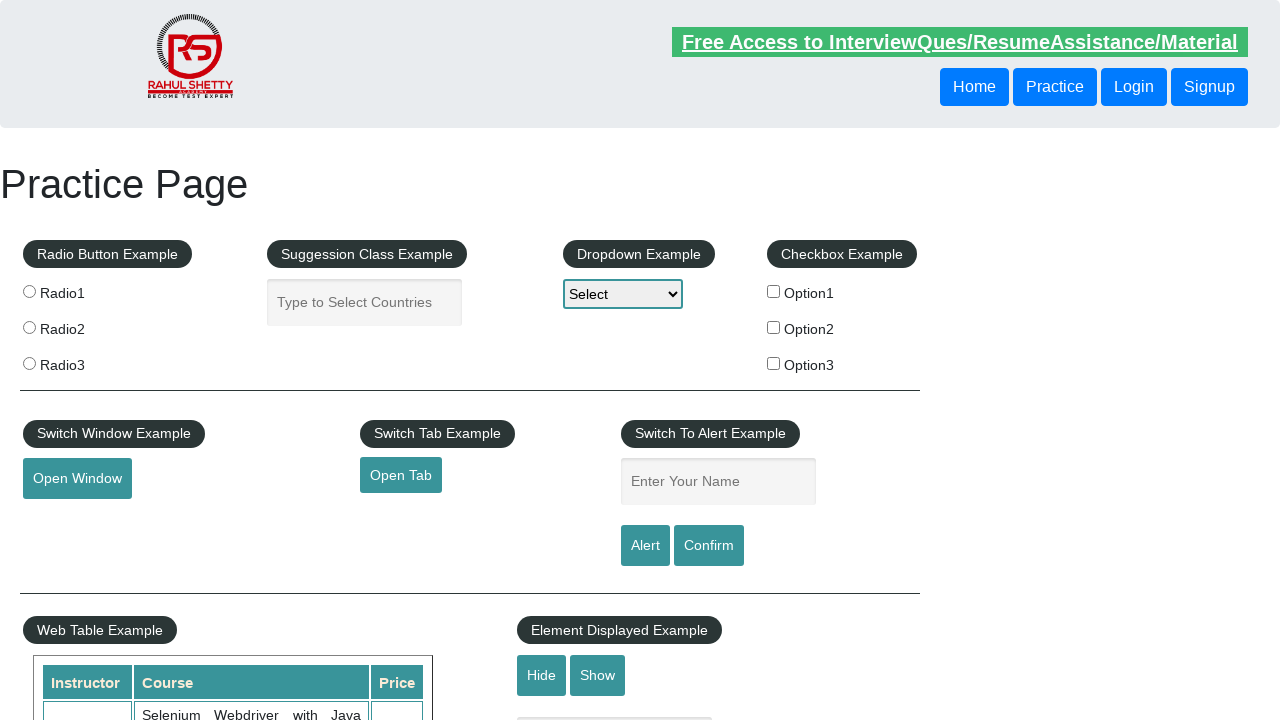

Examined cell 4: 'WebSecurity Testing for Beginners-QA knowledge to next level'
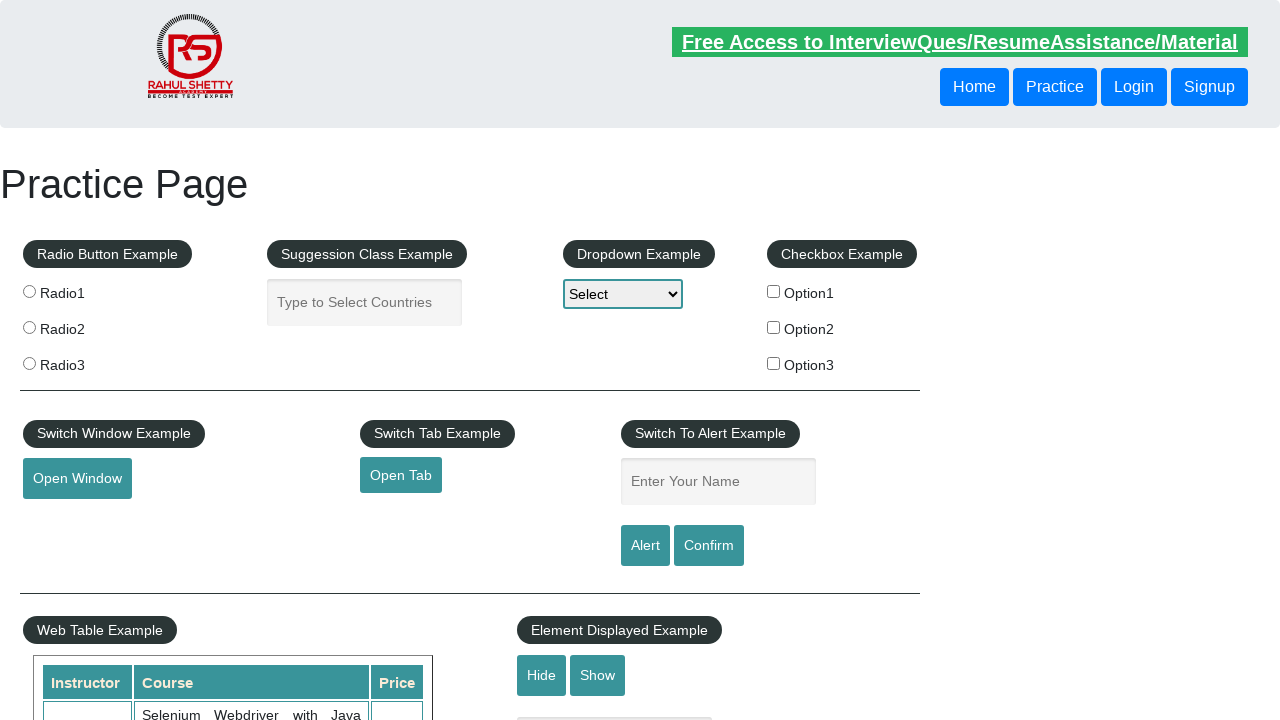

Examined cell 5: 'Learn JMETER from Scratch - (Performance + Load) Testing Tool'
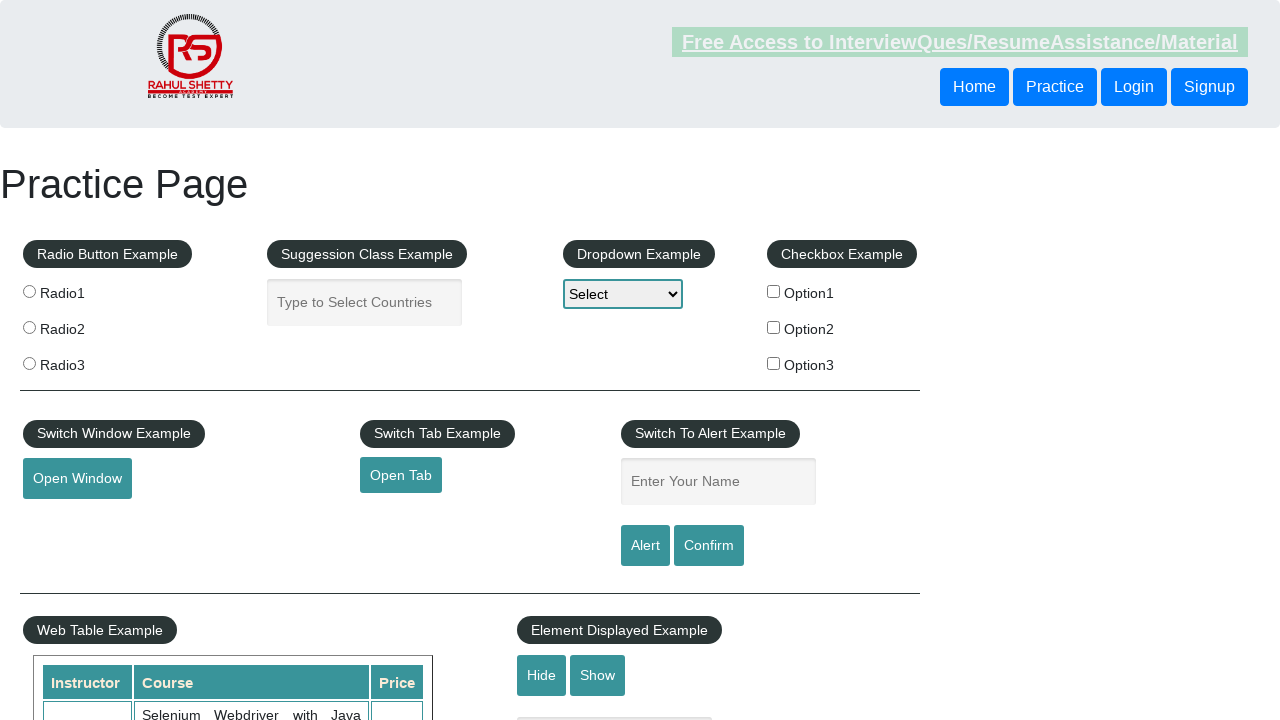

Examined cell 6: 'WebServices / REST API Testing with SoapUI'
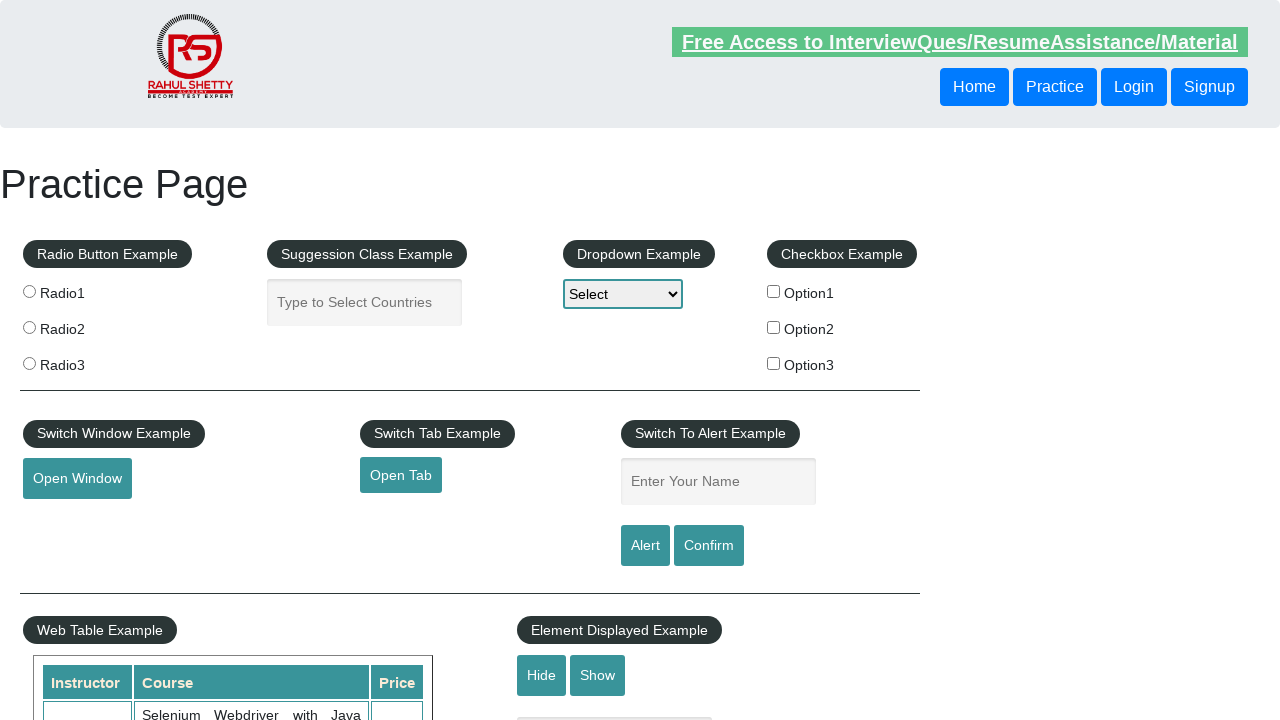

Examined cell 7: 'QA Expert Course :Software Testing + Bugzilla + SQL + Agile'
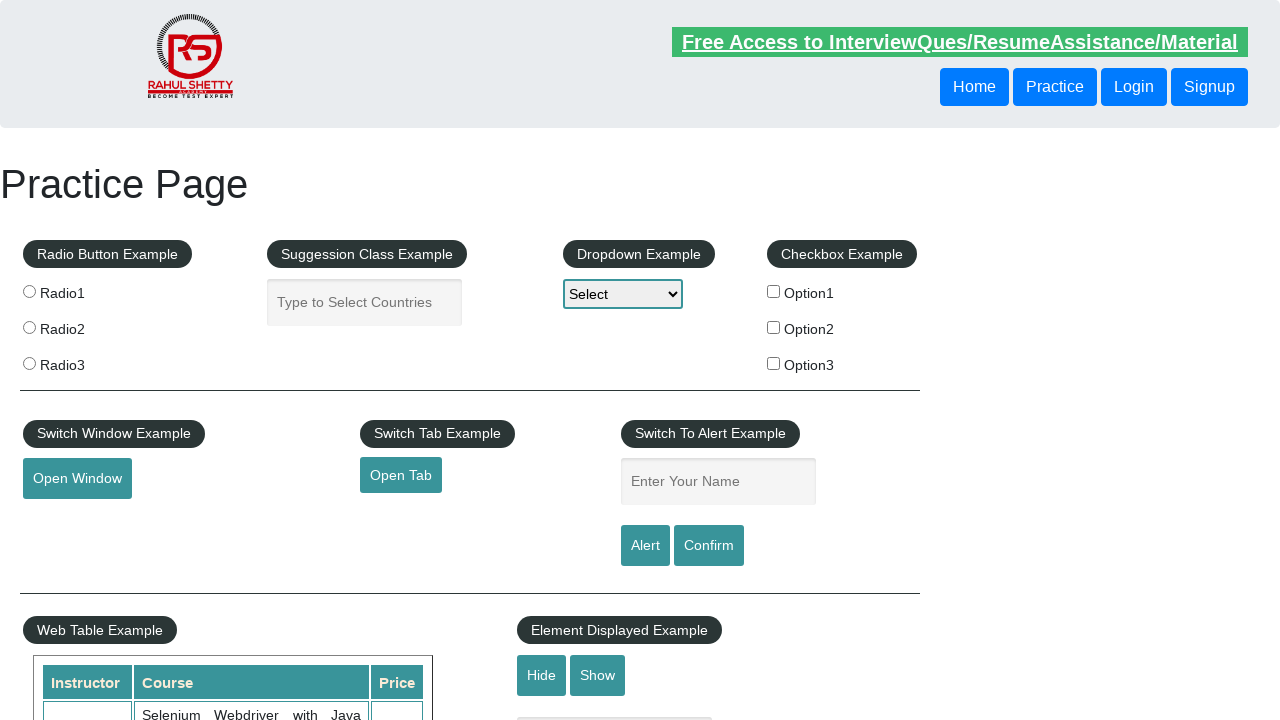

Examined cell 8: 'Master Selenium Automation in simple Python Language'
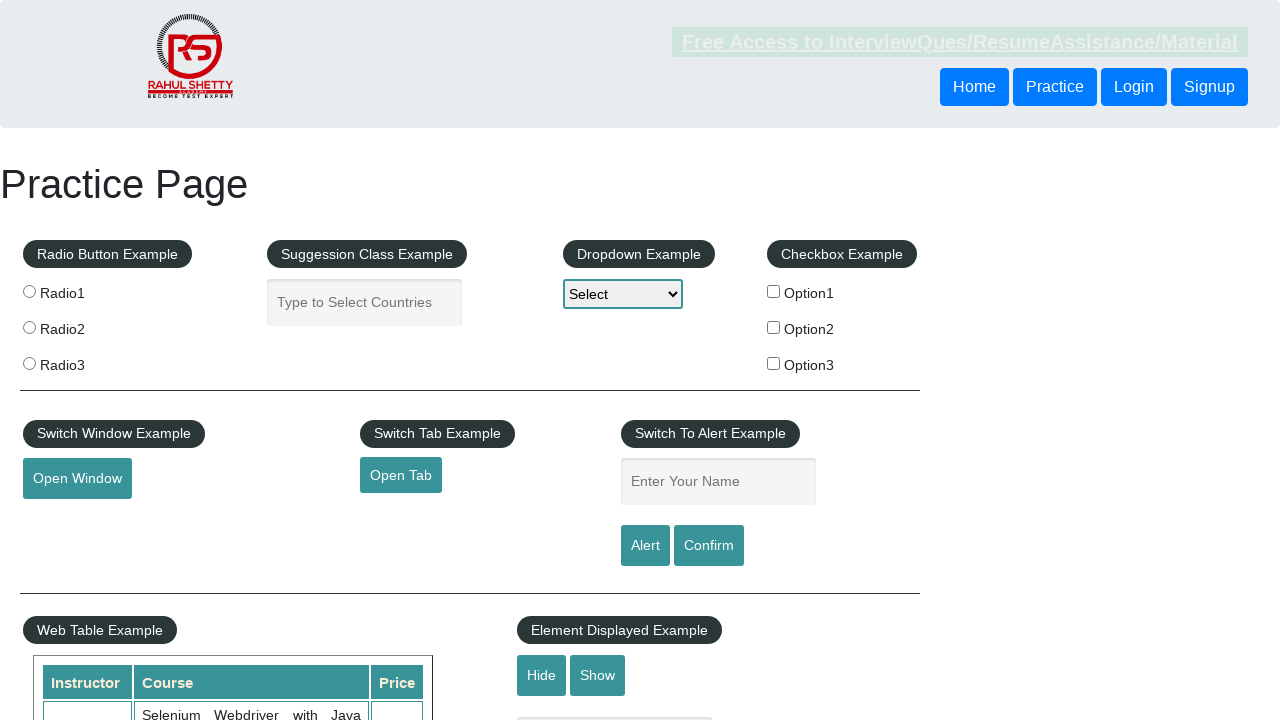

Found Python course in table
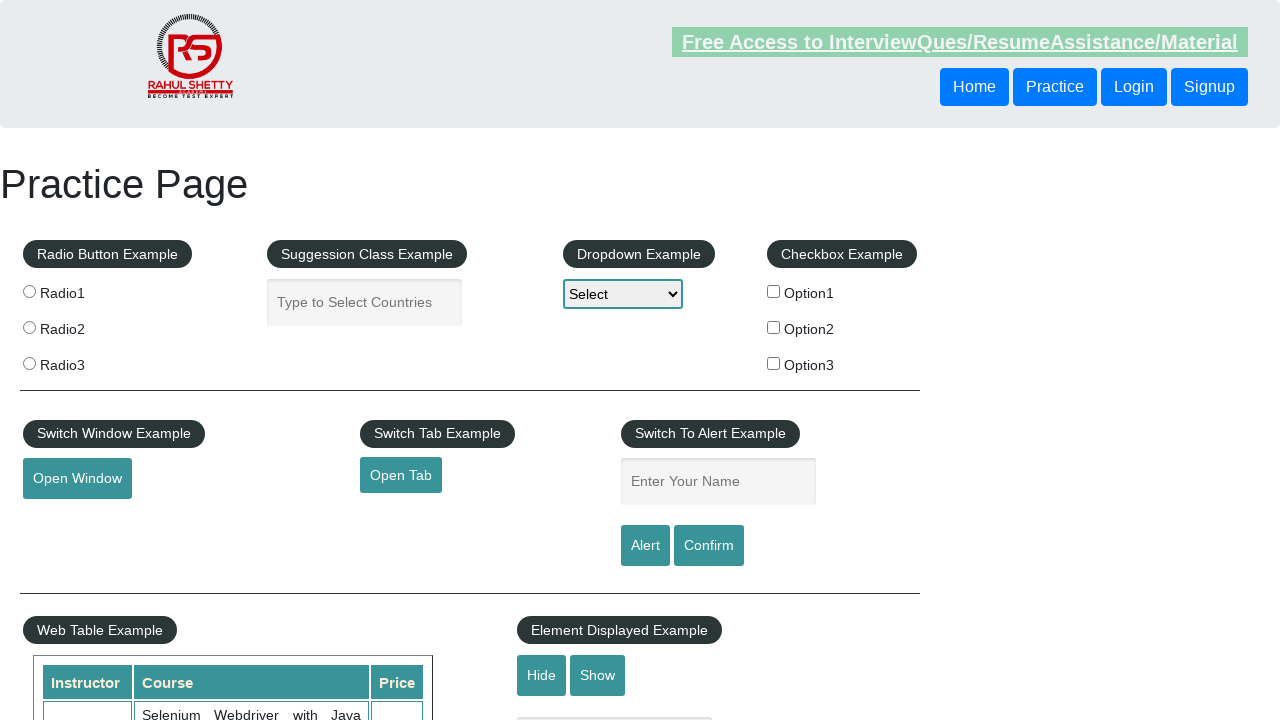

Retrieved Python course price: 25
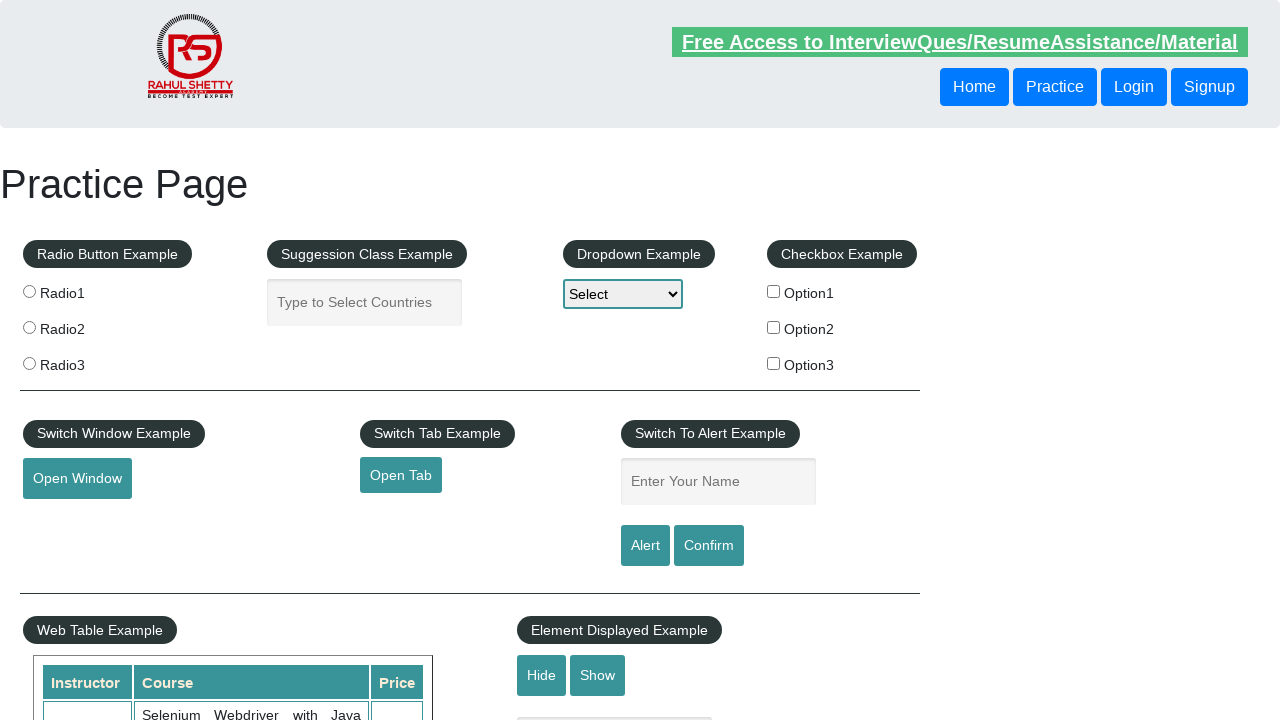

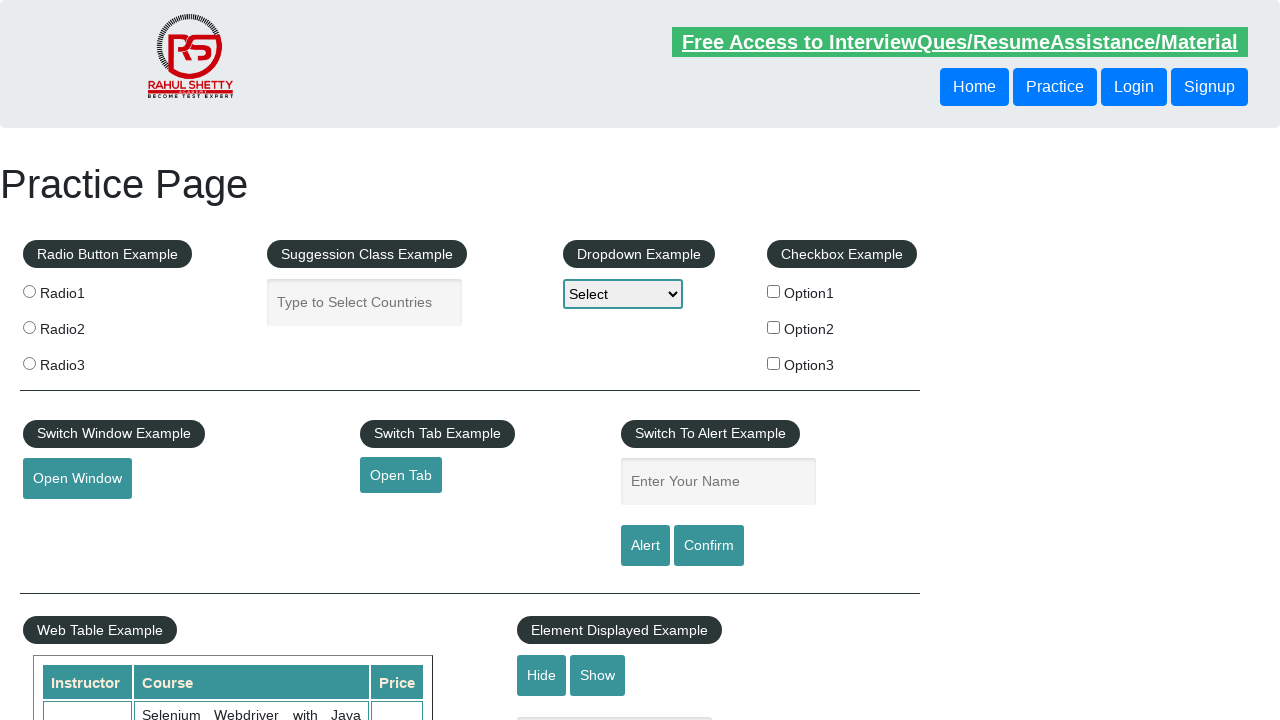